Tests alert functionality by clicking on basic elements tab, triggering a JavaScript prompt alert, entering text, and verifying the entered text is displayed on the page

Starting URL: http://automationbykrishna.com/

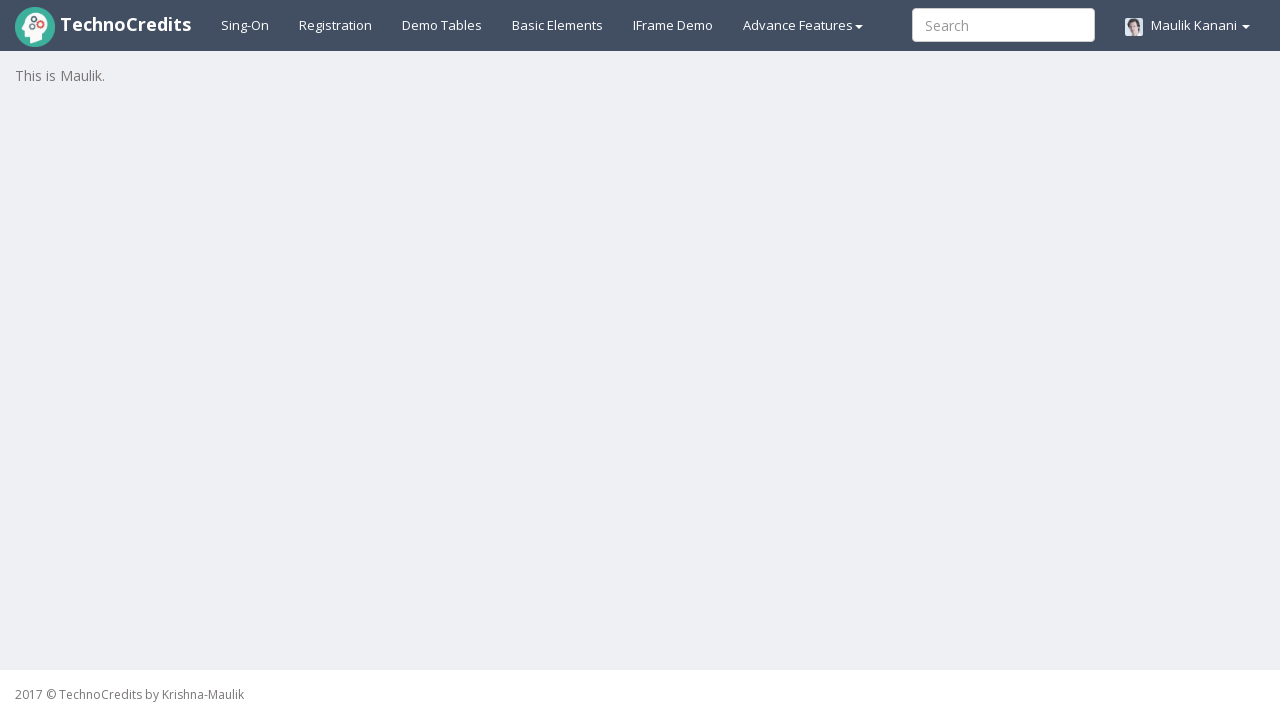

Clicked on Basic Elements tab at (558, 25) on #basicelements
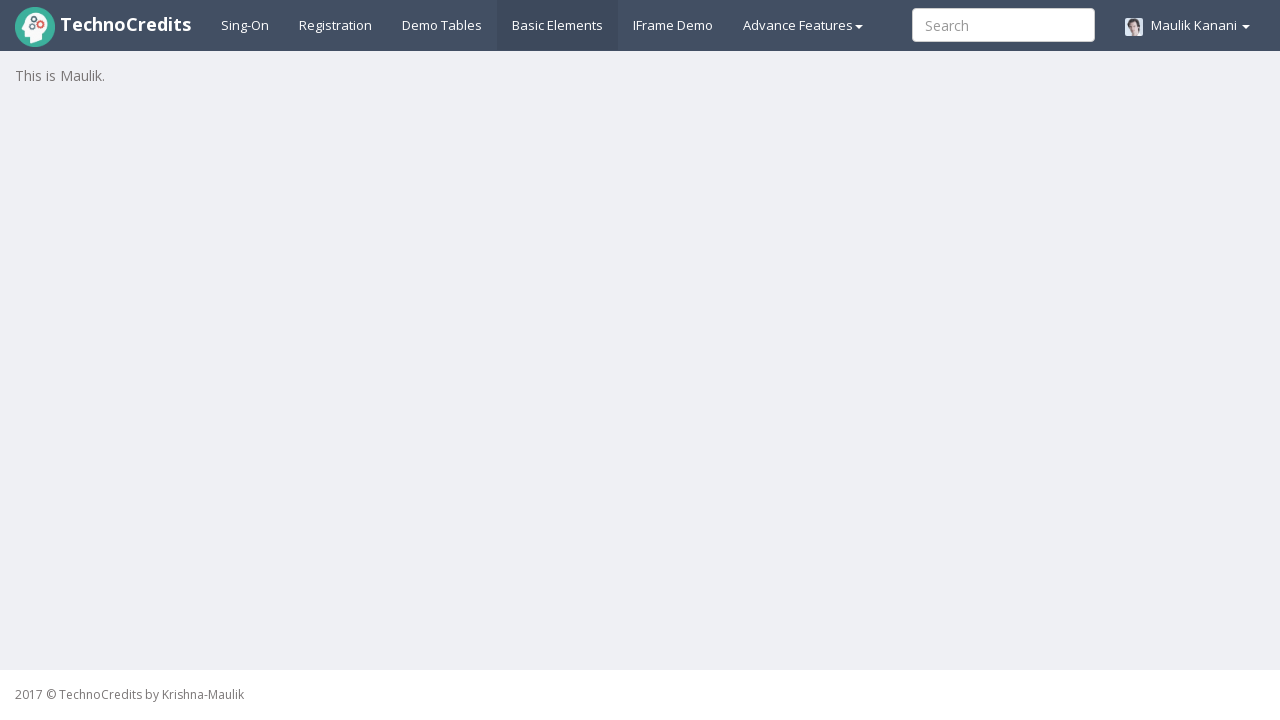

Waited for page to load (2000ms)
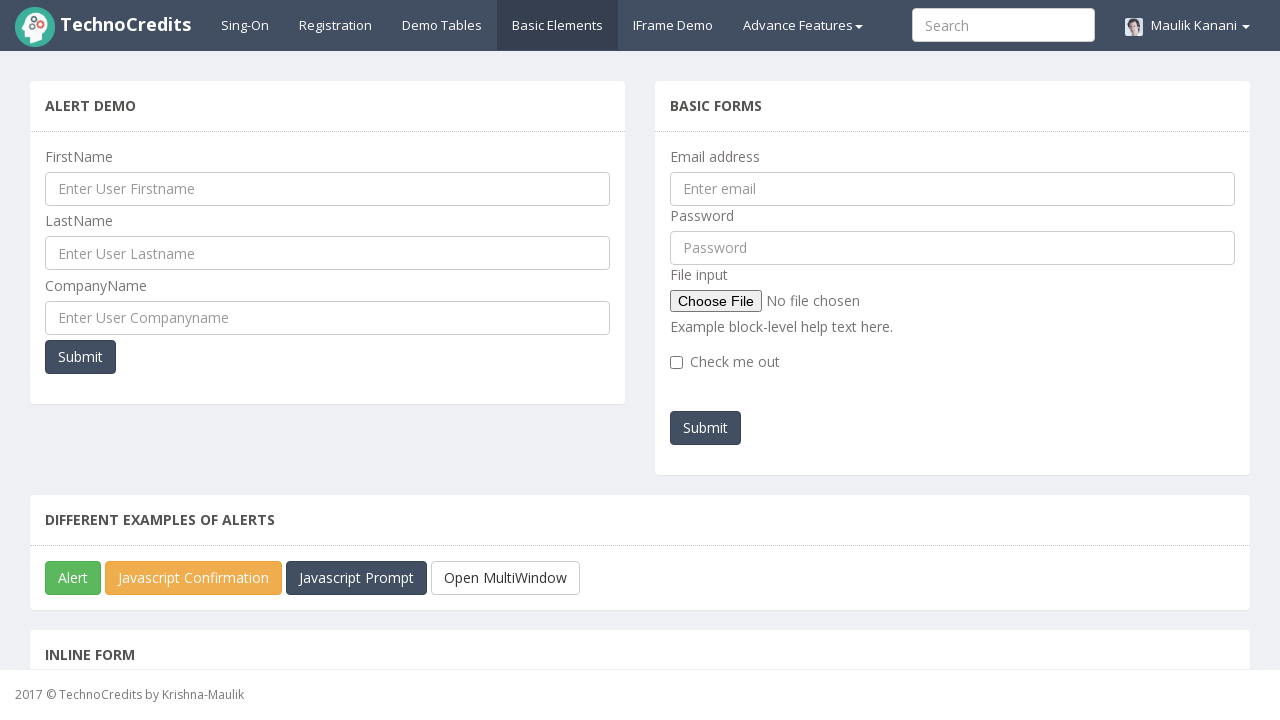

Scrolled down to make alert button visible
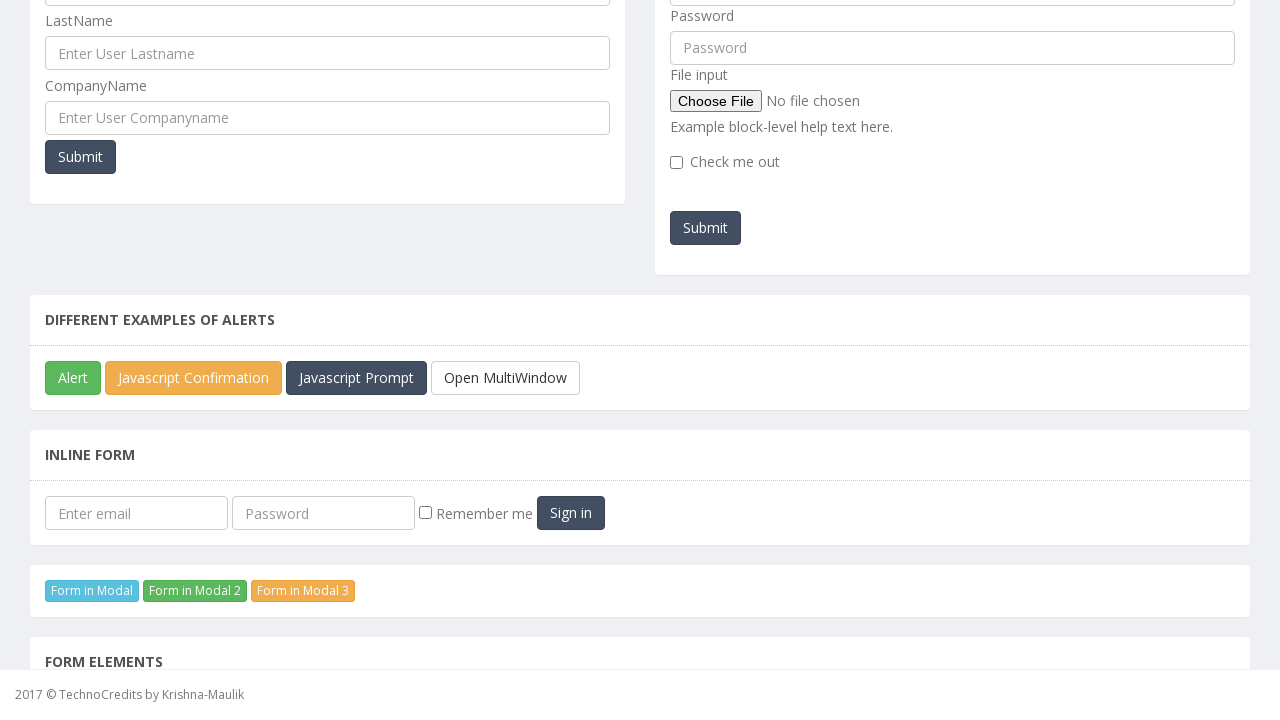

Waited after scrolling (2000ms)
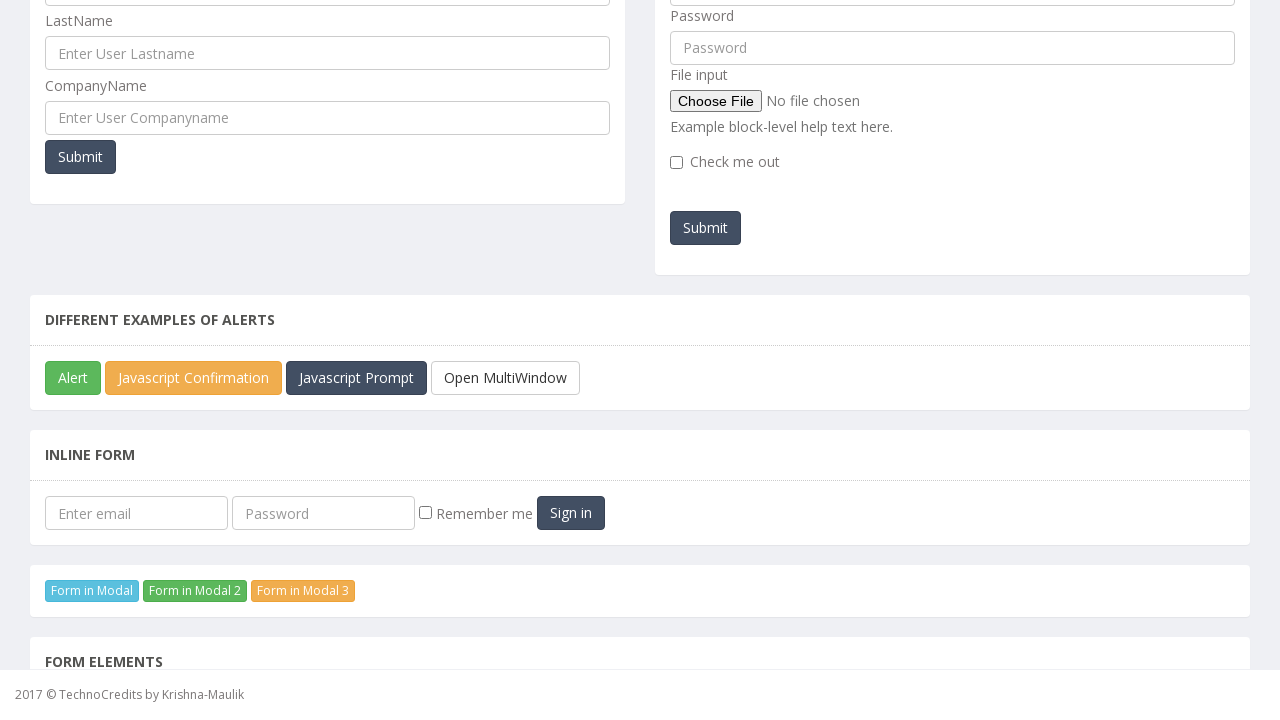

Set up dialog handler to accept prompt with text 'Sunil Balaji Holambe'
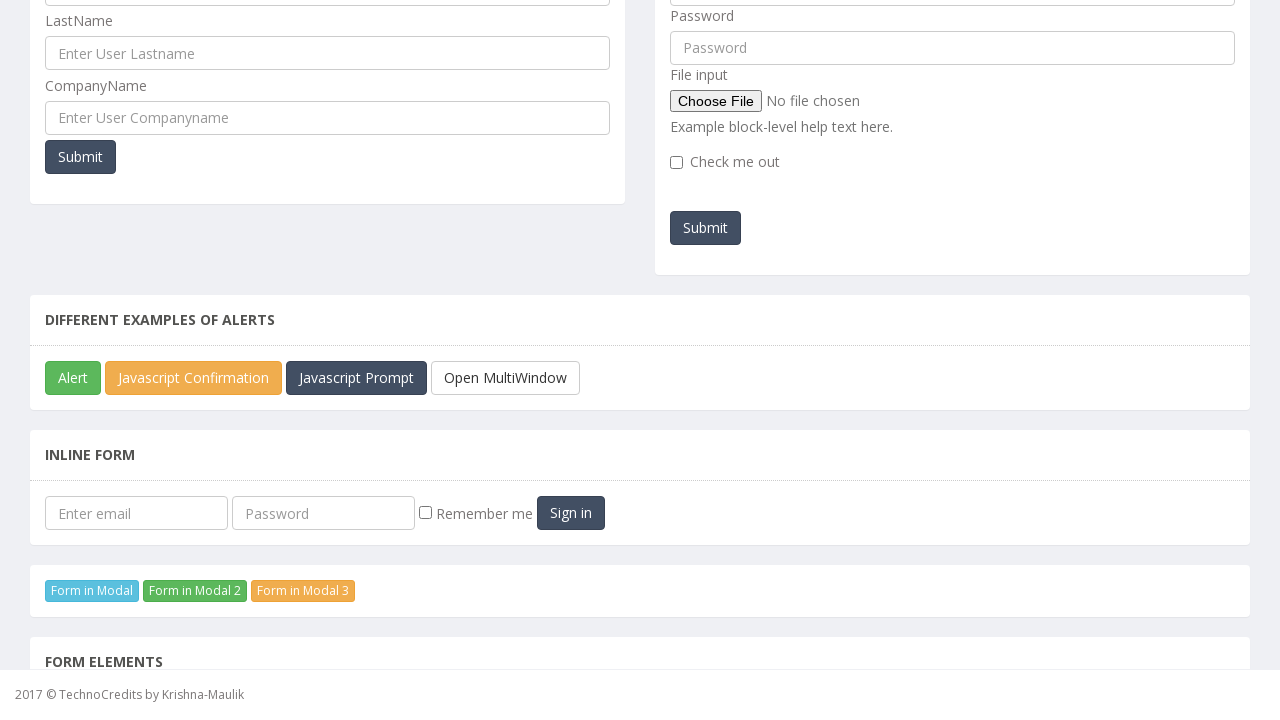

Clicked JavaScript Prompt button to trigger alert at (356, 378) on #javascriptPromp
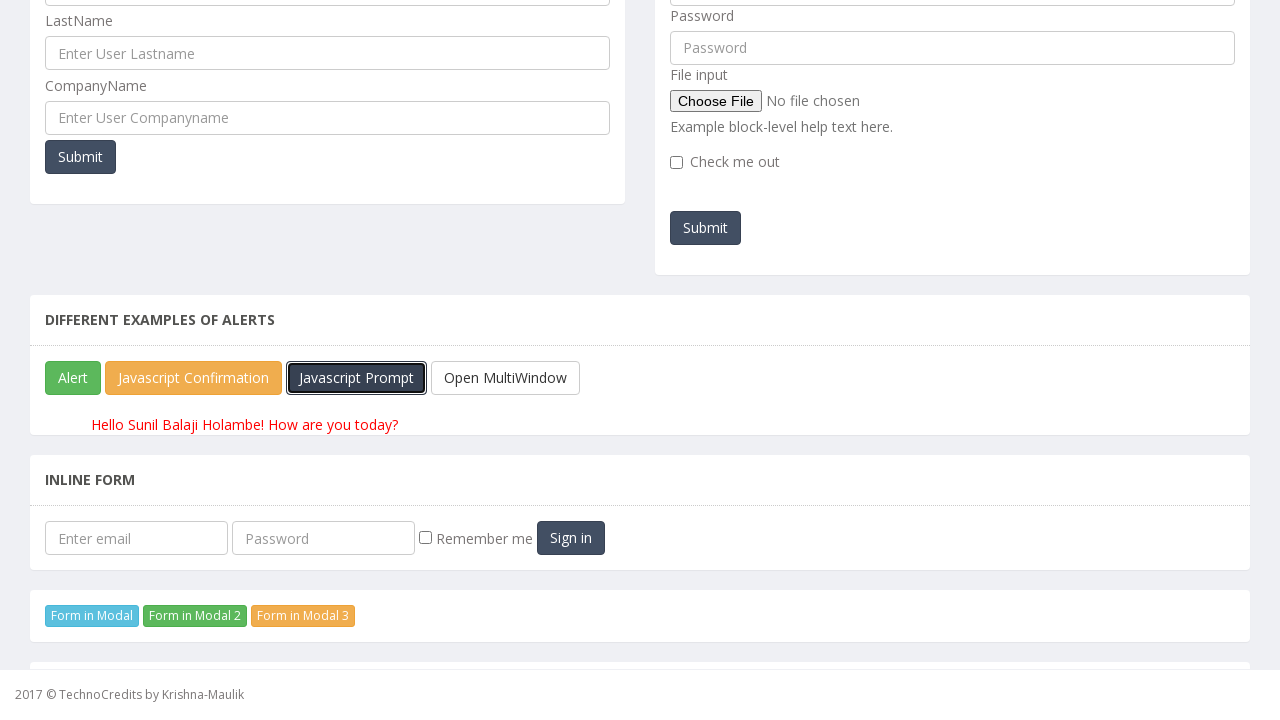

Waited for result paragraph element to appear
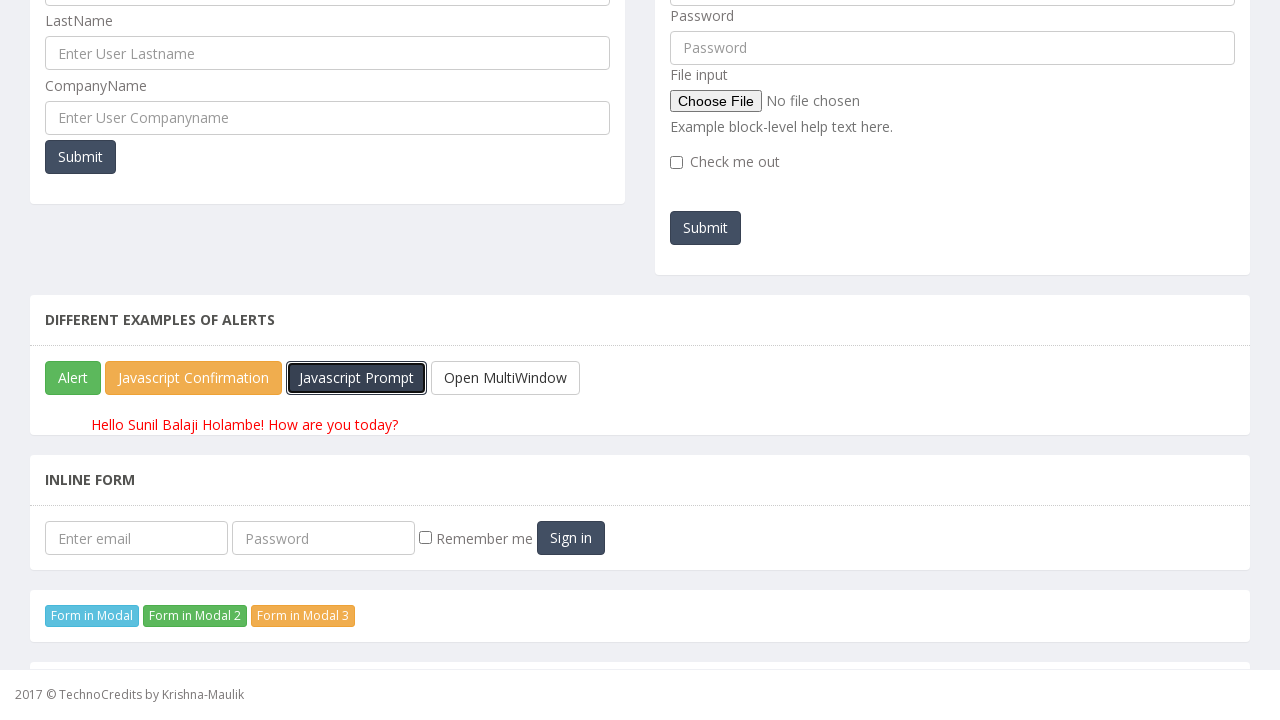

Retrieved text content from result paragraph
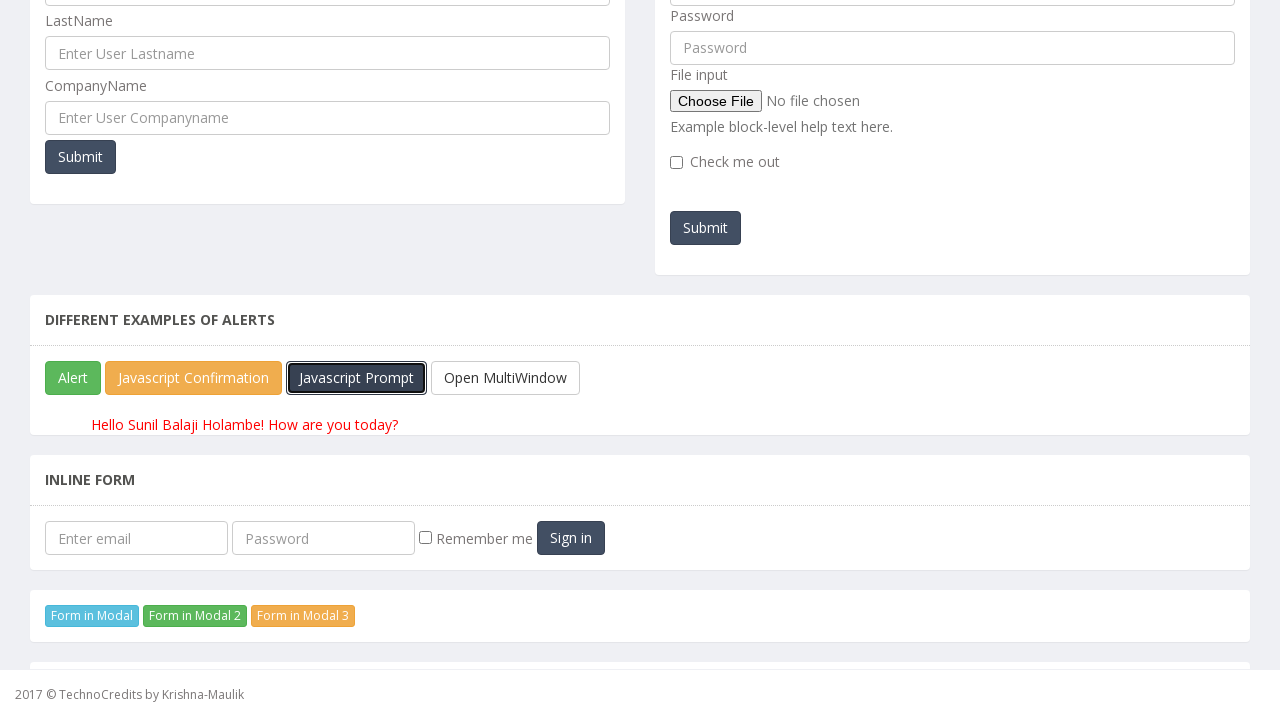

Test passed - entered name found in result text
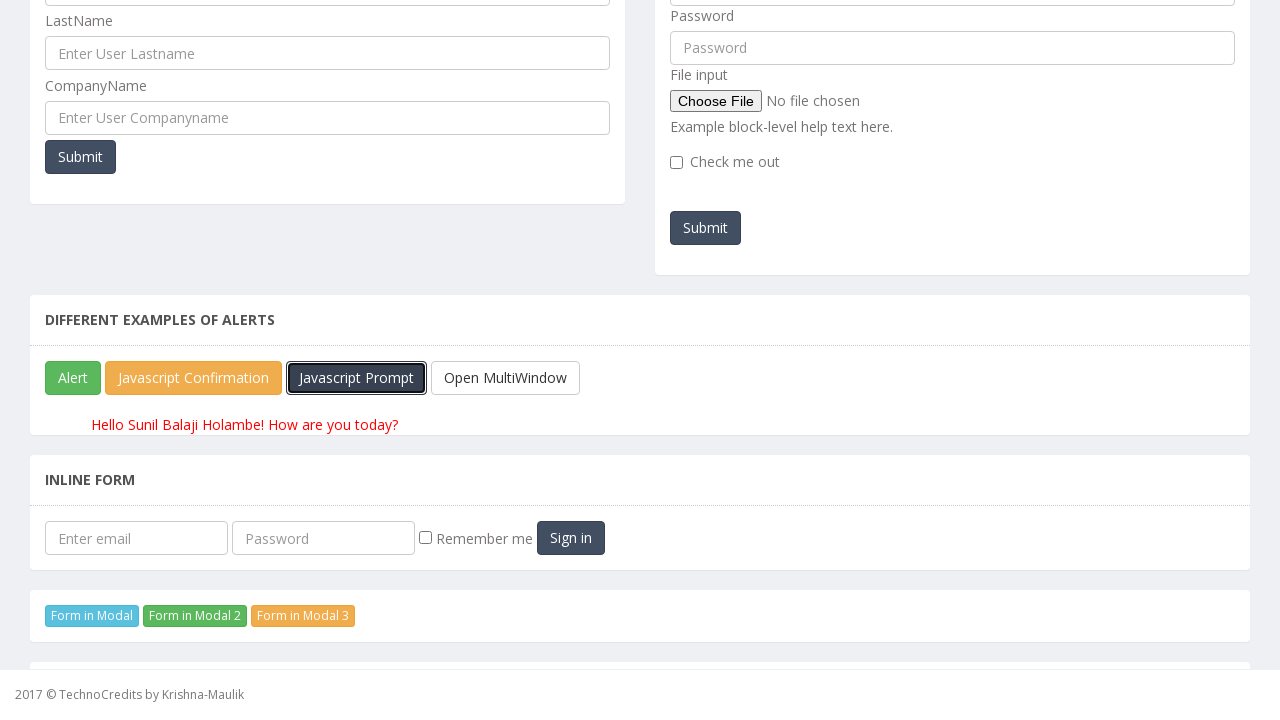

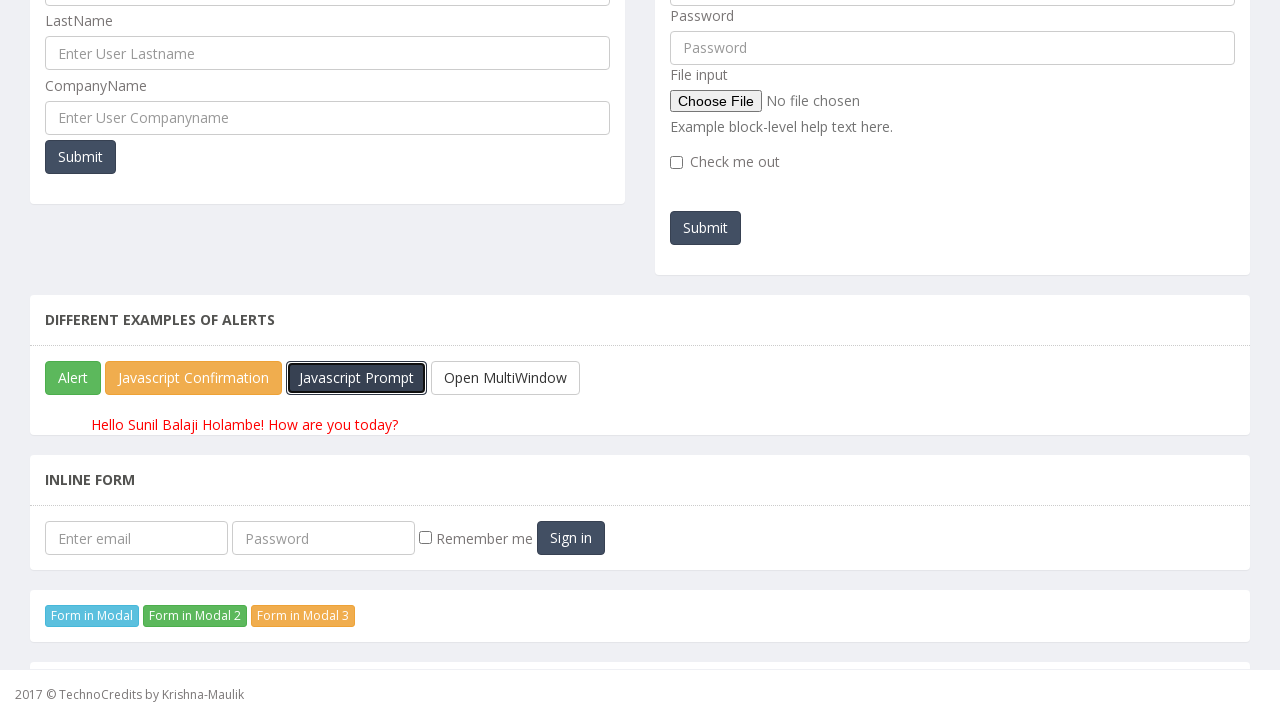